Tests various alert dialog interactions including accepting, dismissing, and entering text in prompts

Starting URL: https://demoqa.com/alerts

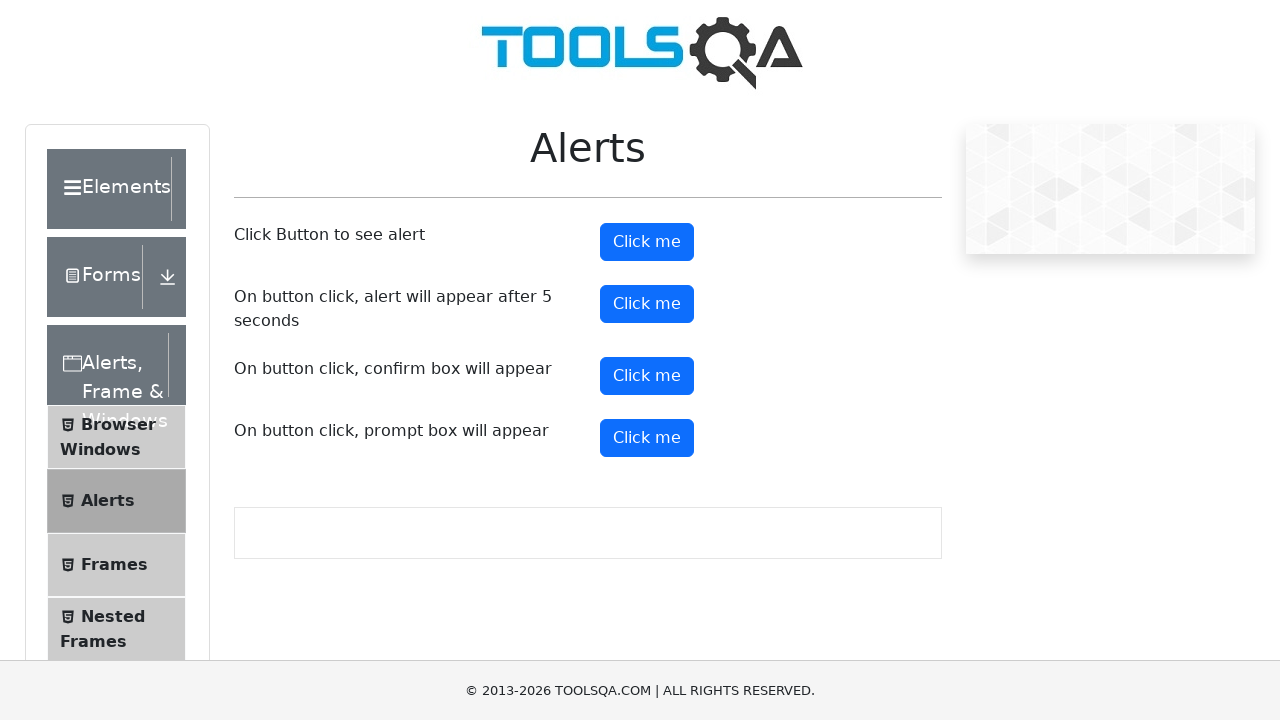

Clicked simple alert button at (647, 242) on #alertButton
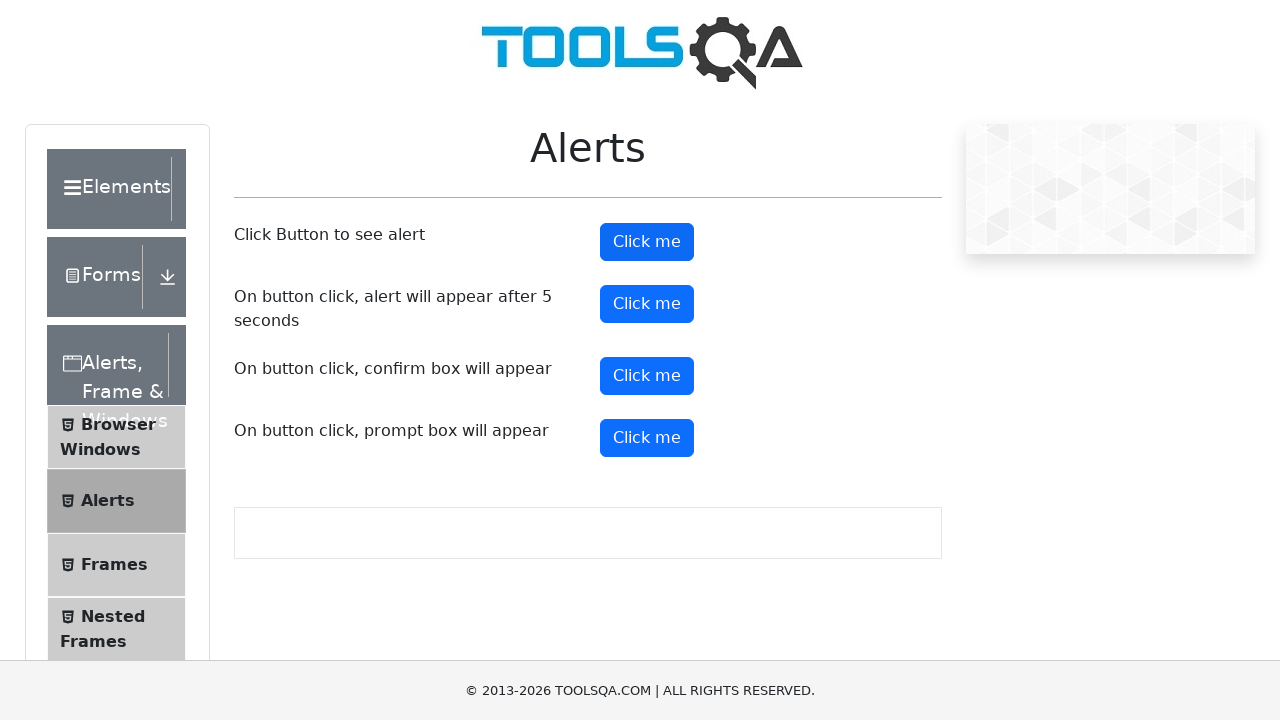

Accepted simple alert dialog
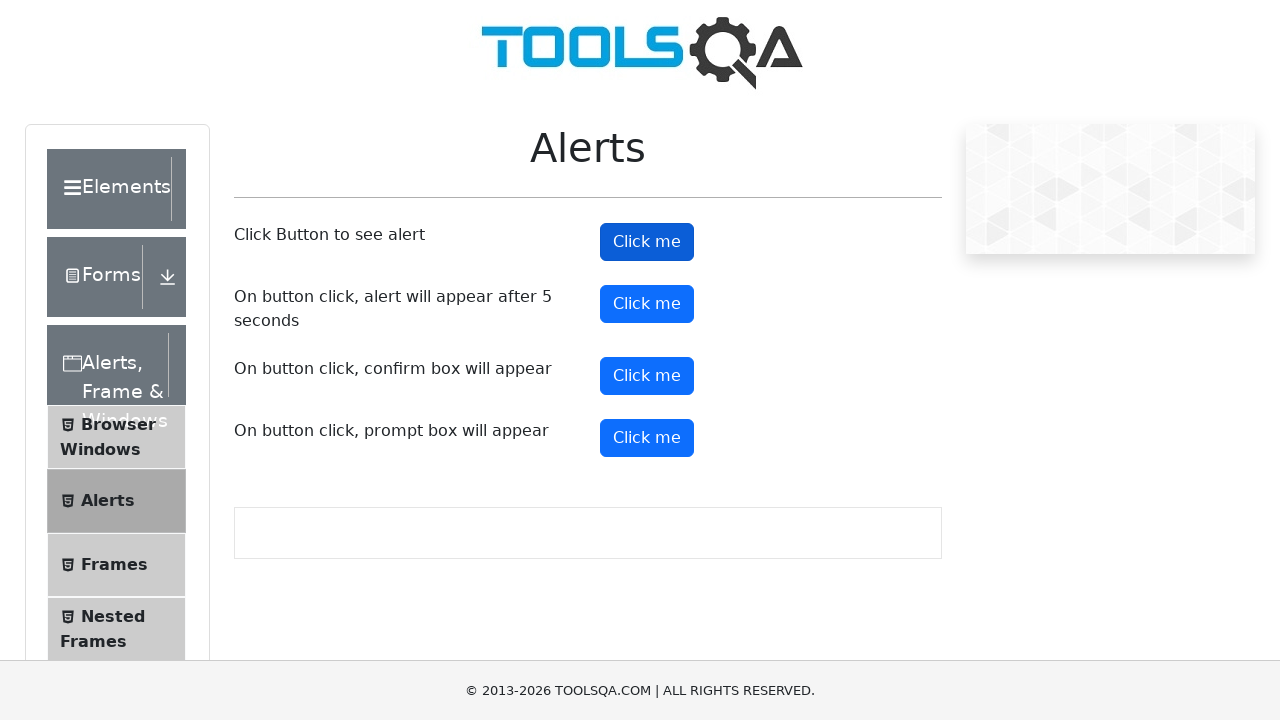

Clicked timed alert button at (647, 304) on #timerAlertButton
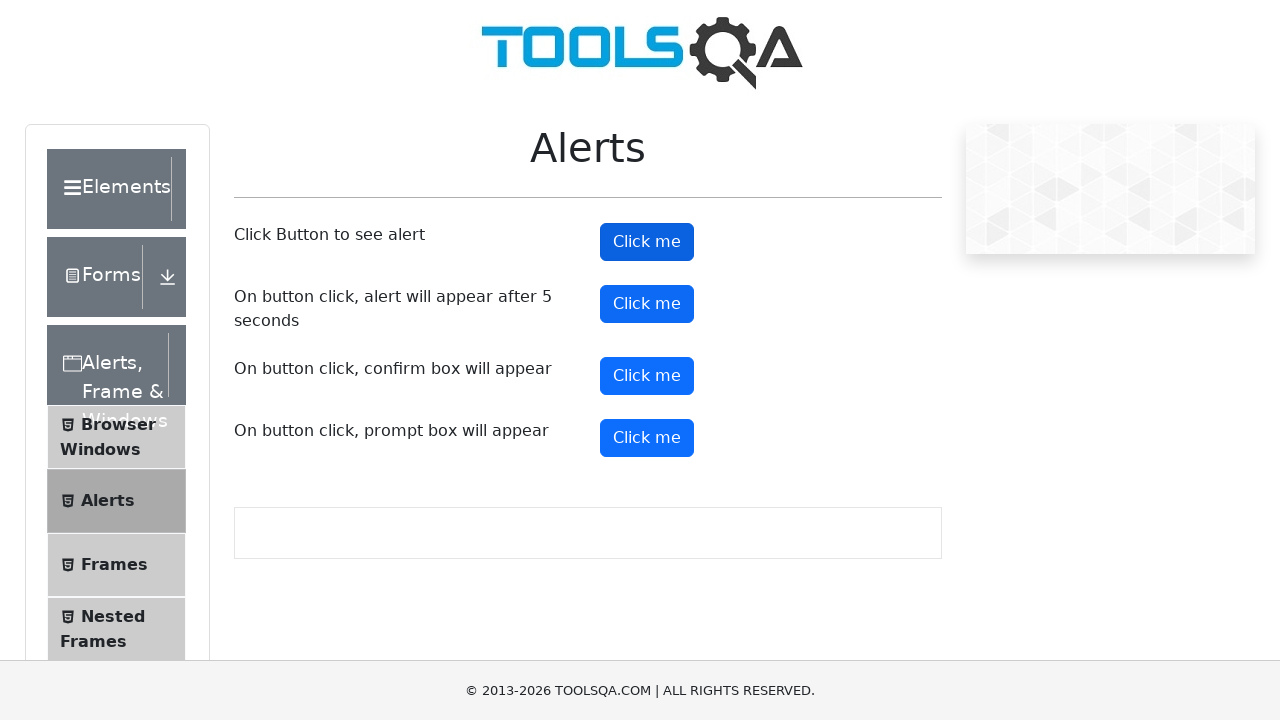

Waited 6 seconds for timed alert to appear
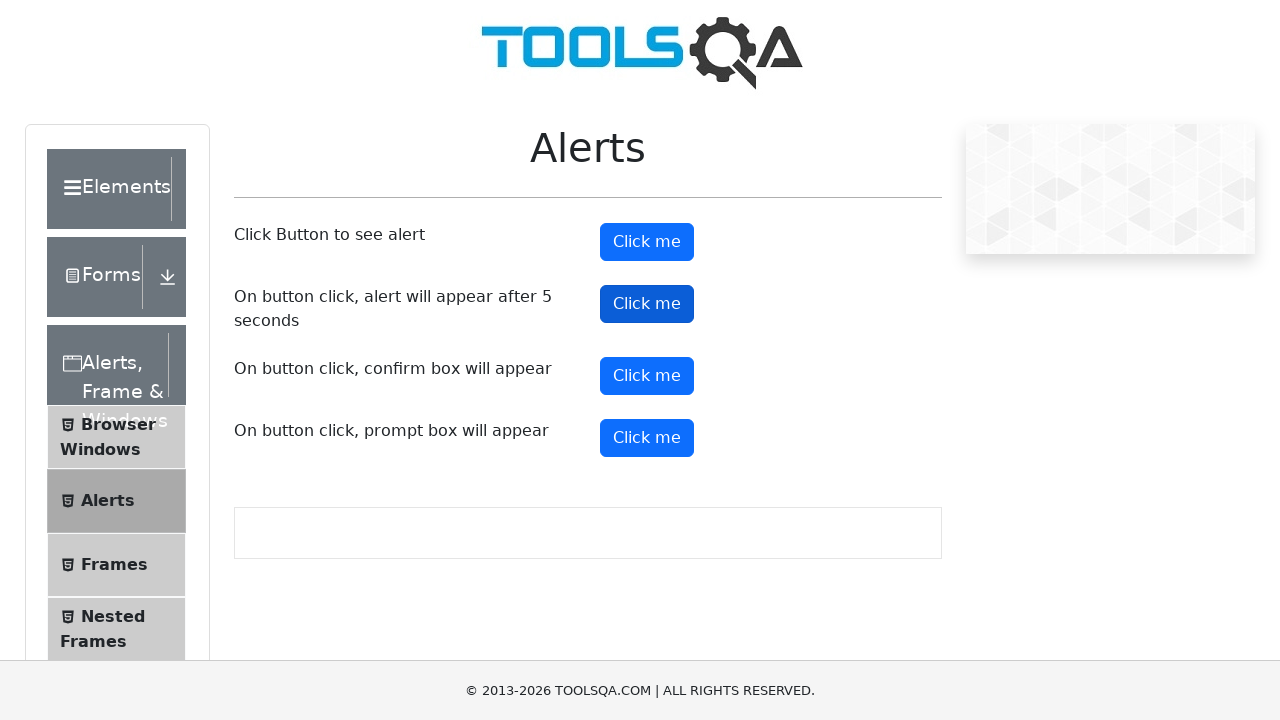

Accepted timed alert dialog
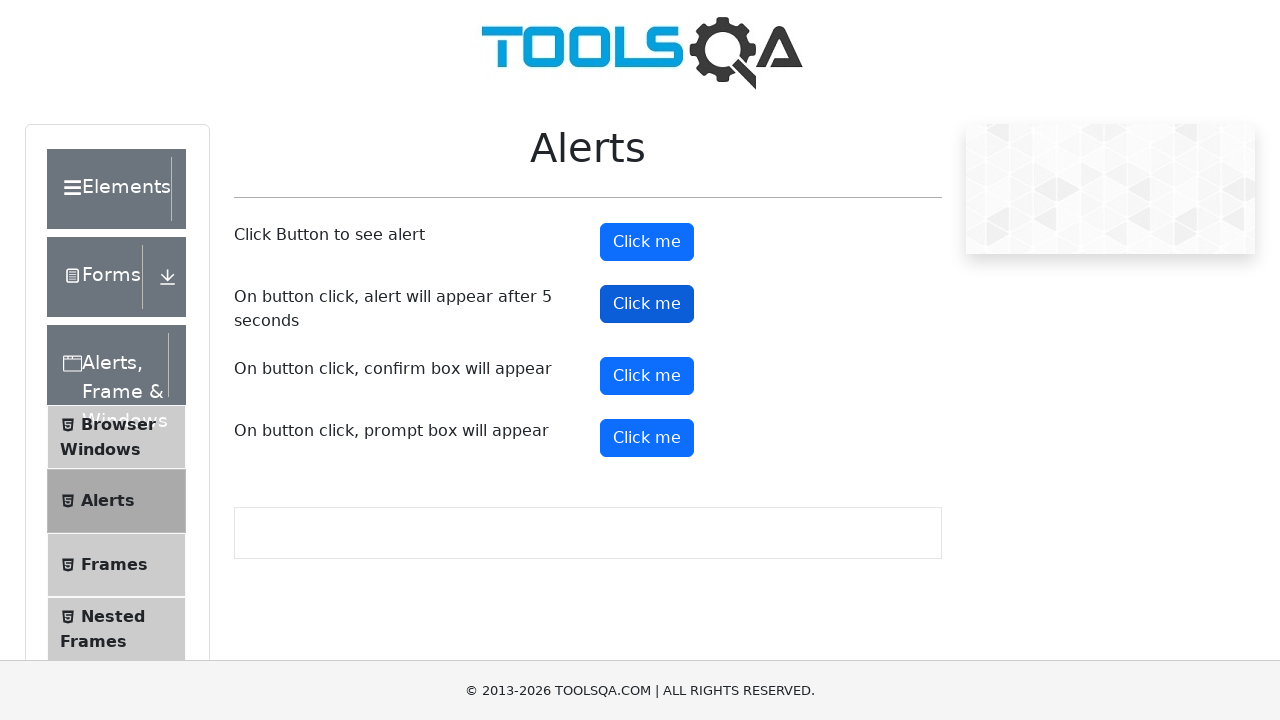

Clicked confirmation dialog button at (647, 376) on #confirmButton
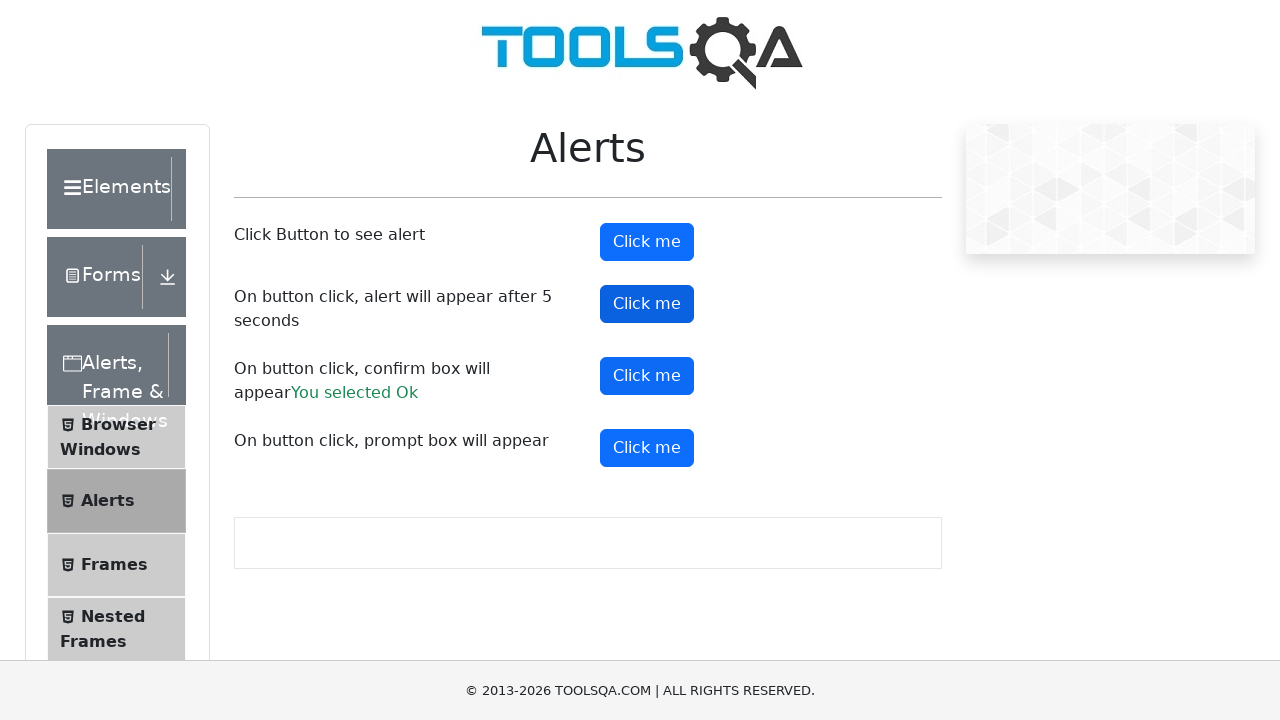

Dismissed confirmation dialog
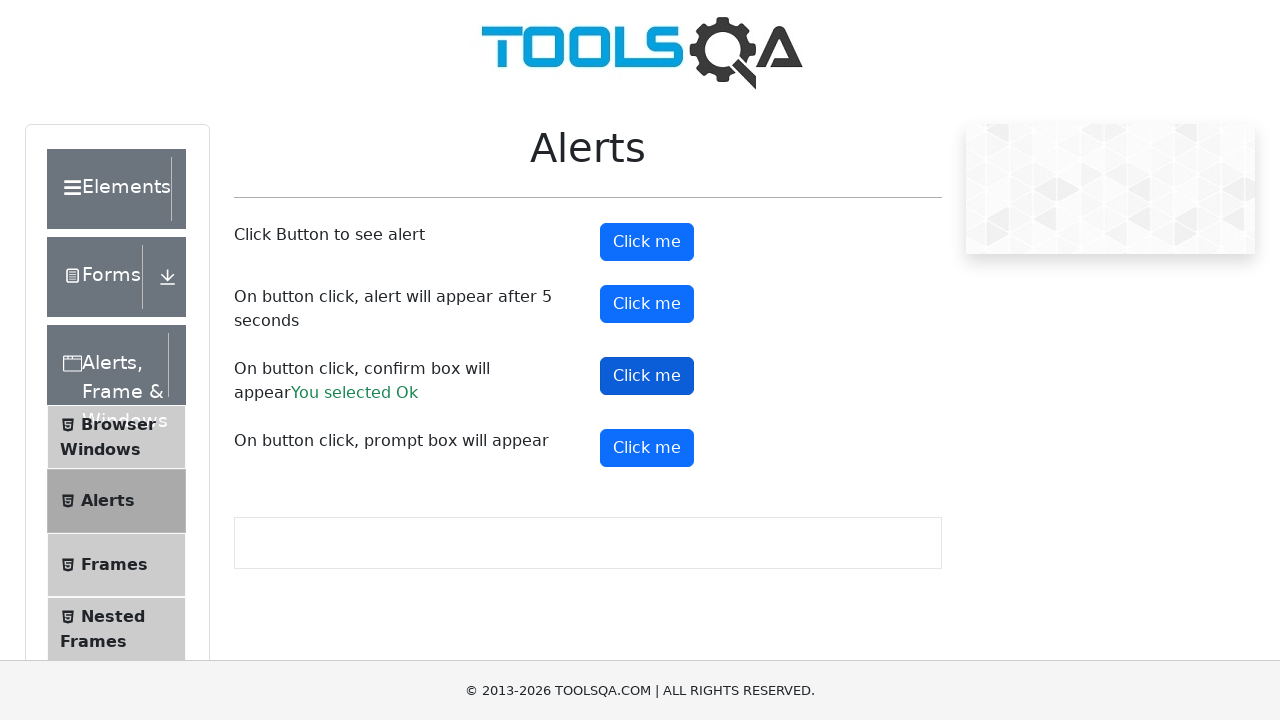

Set up prompt dialog handler to enter 'Sam' and accept
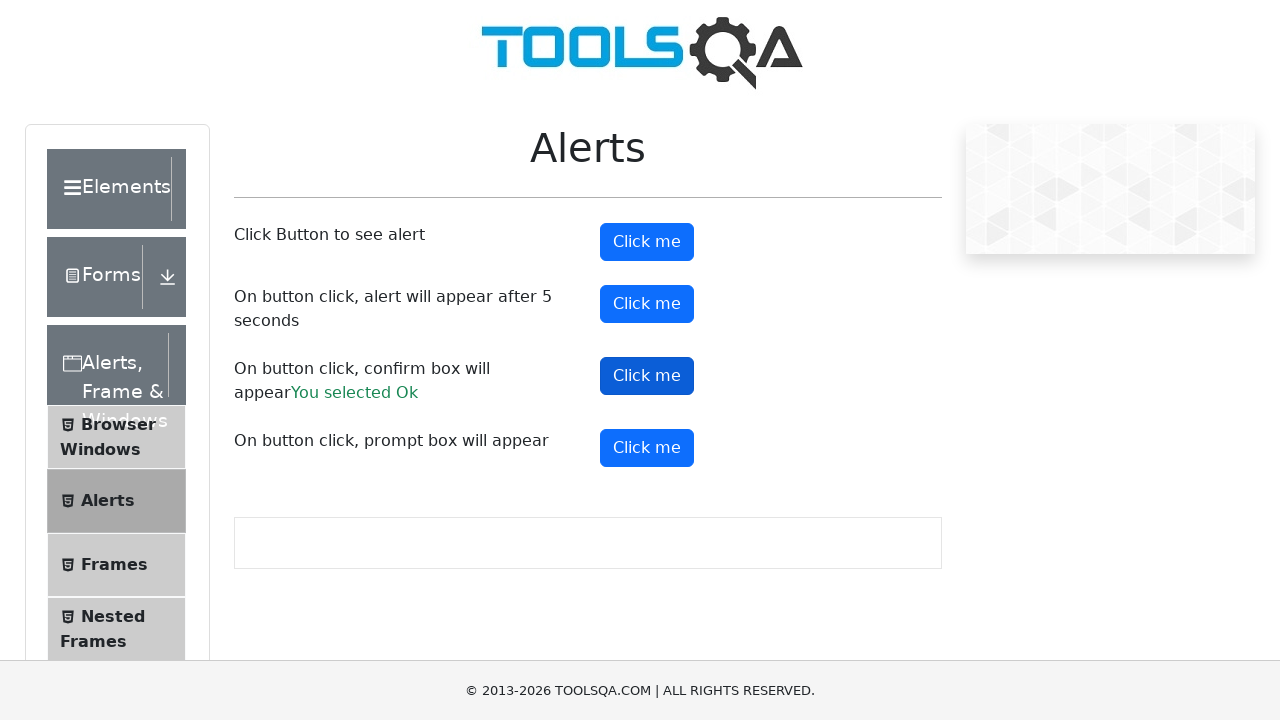

Clicked prompt button, entered text, and accepted prompt dialog at (647, 448) on #promtButton
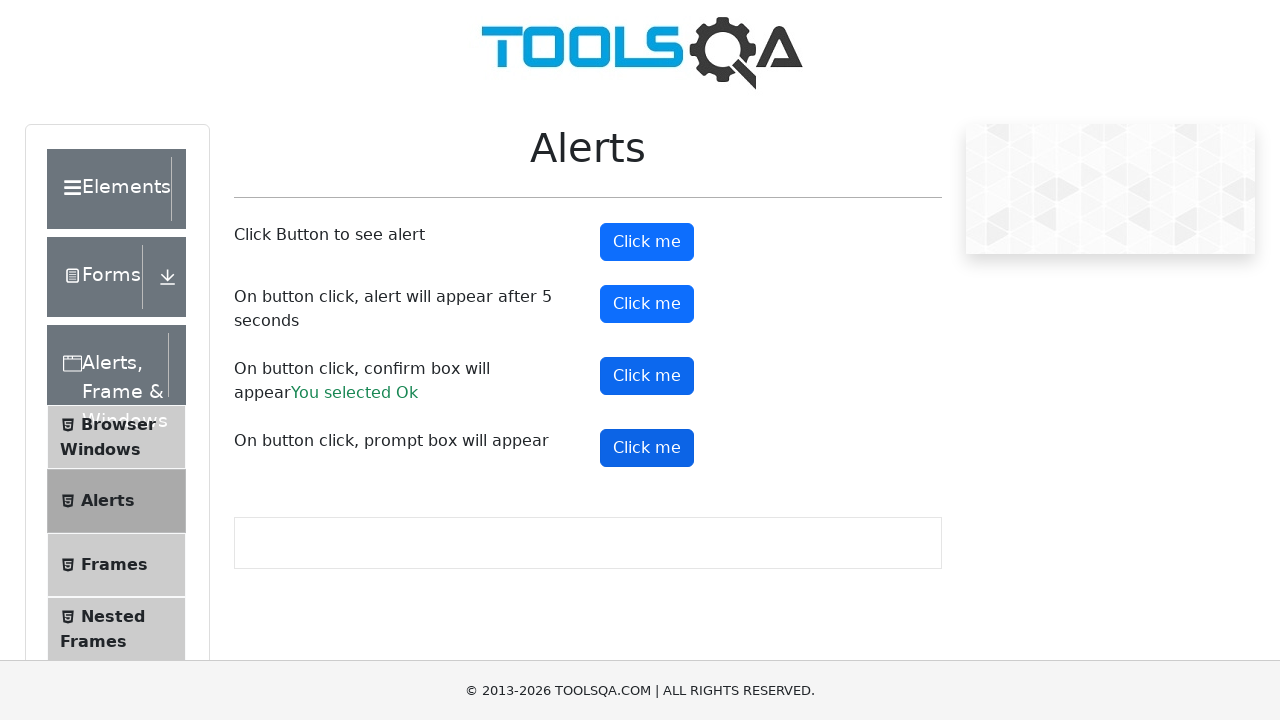

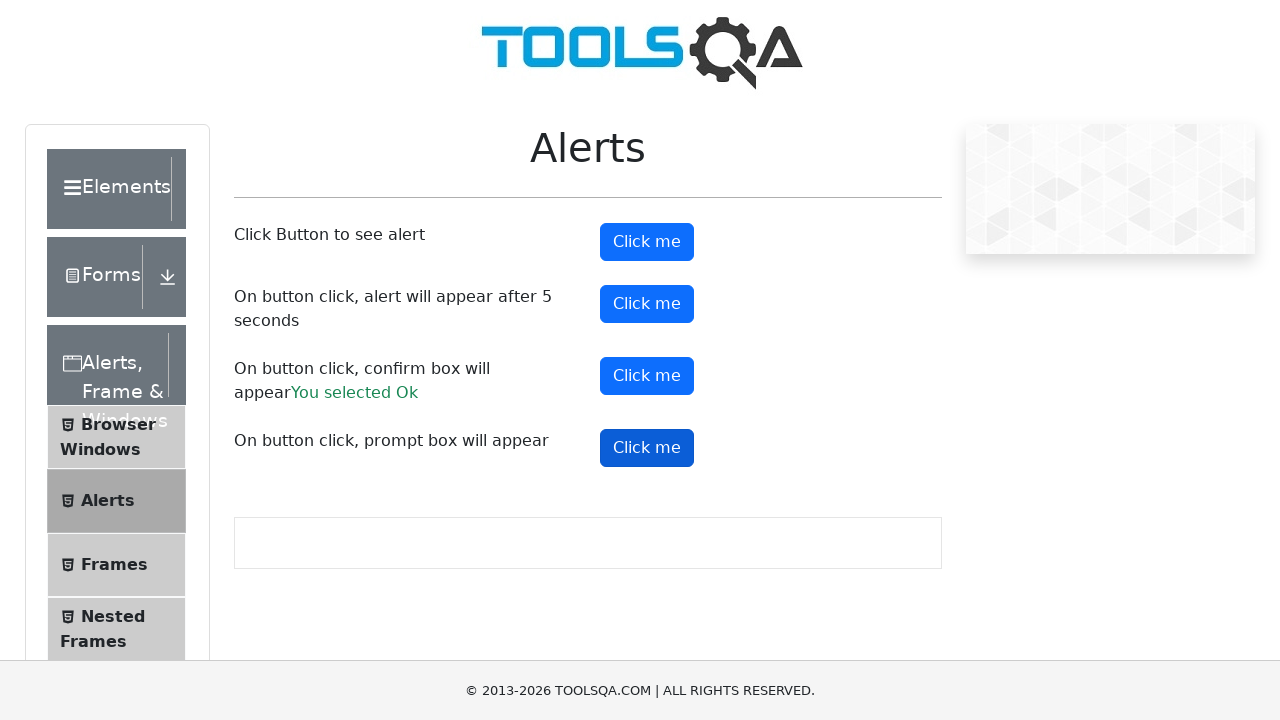